Tests infinite scroll functionality on a YouTube channel's videos page by repeatedly scrolling to the bottom to load more video content.

Starting URL: https://www.youtube.com/@jacksfilms/videos

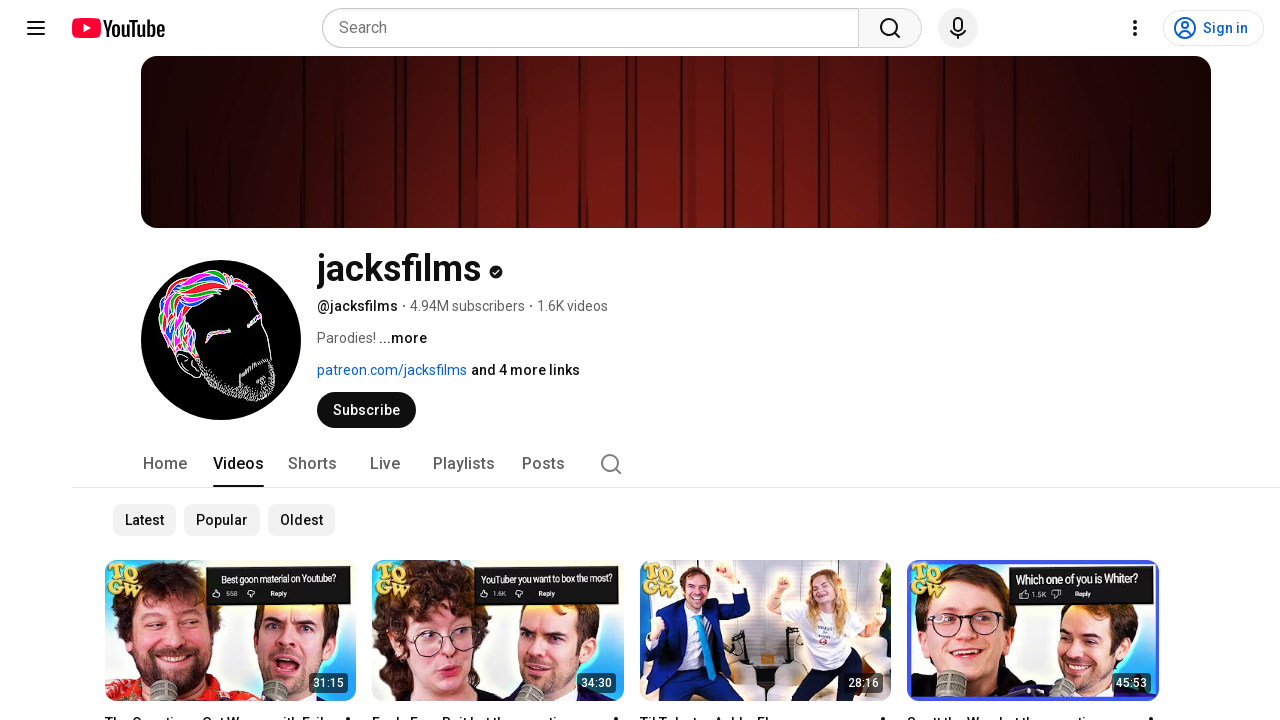

Waited for initial video content to load on YouTube channel page
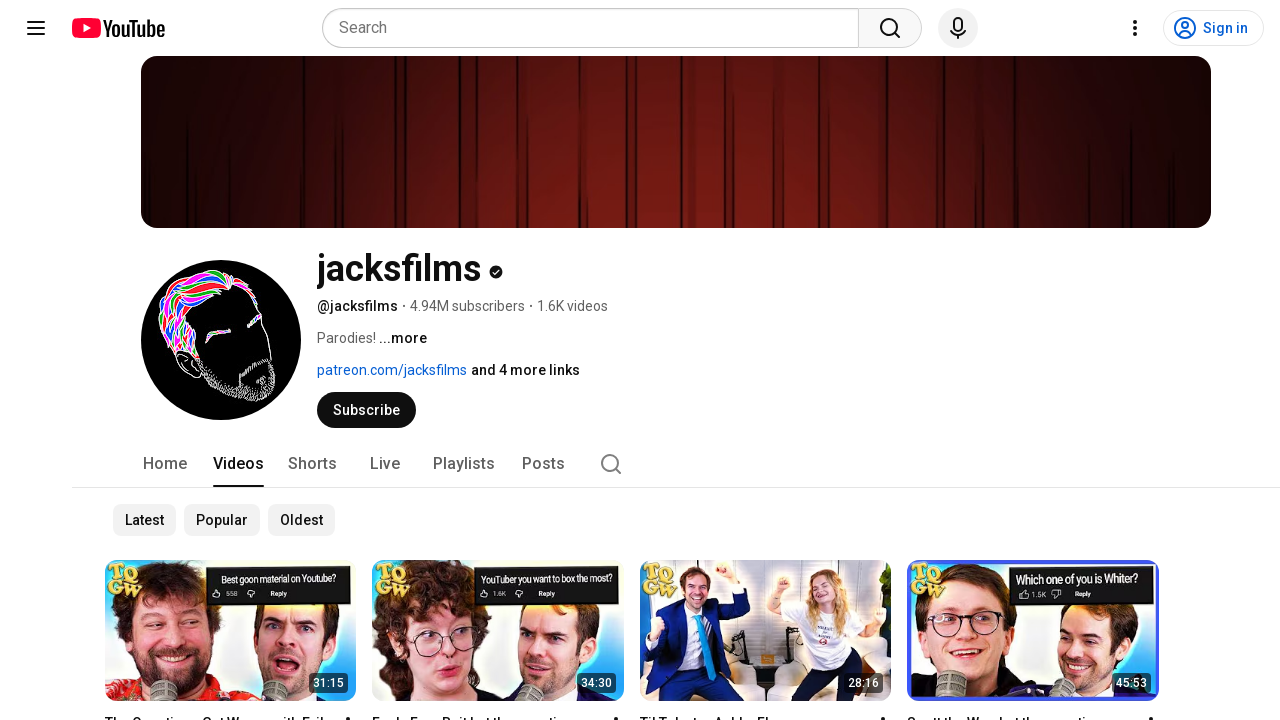

Pressed End key to scroll to bottom of page
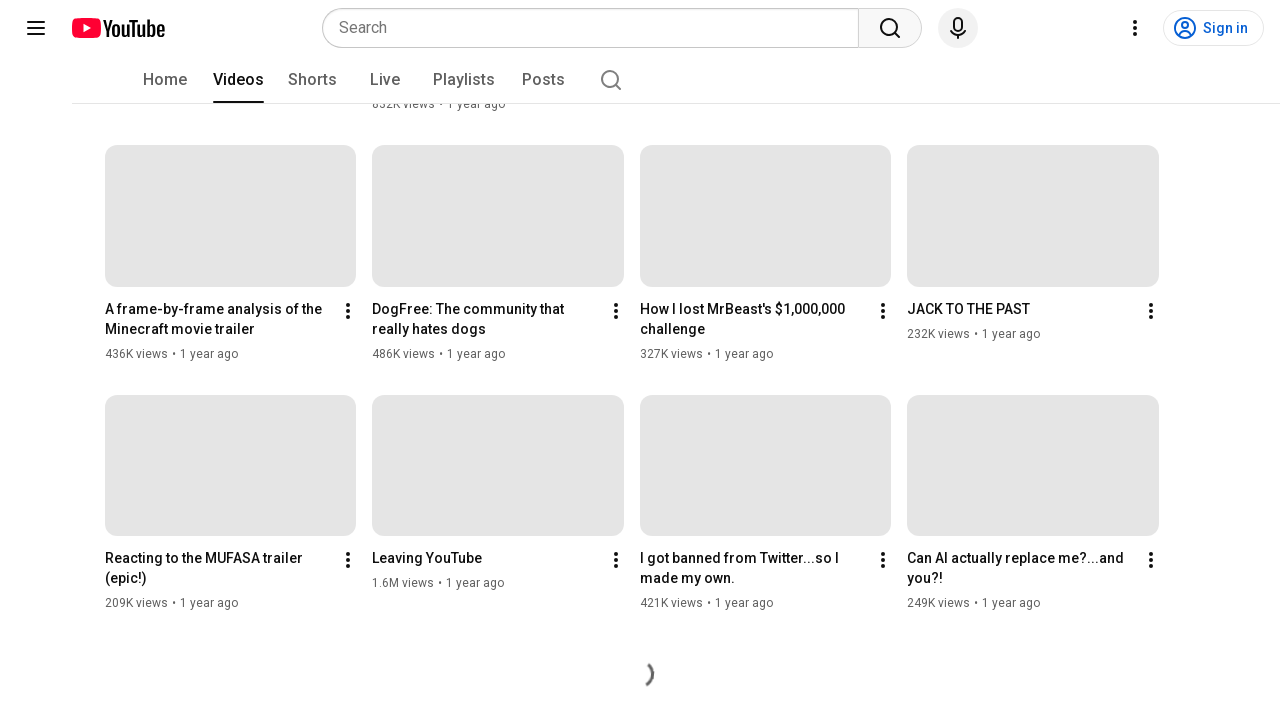

Waited 2 seconds for new video content to load via infinite scroll
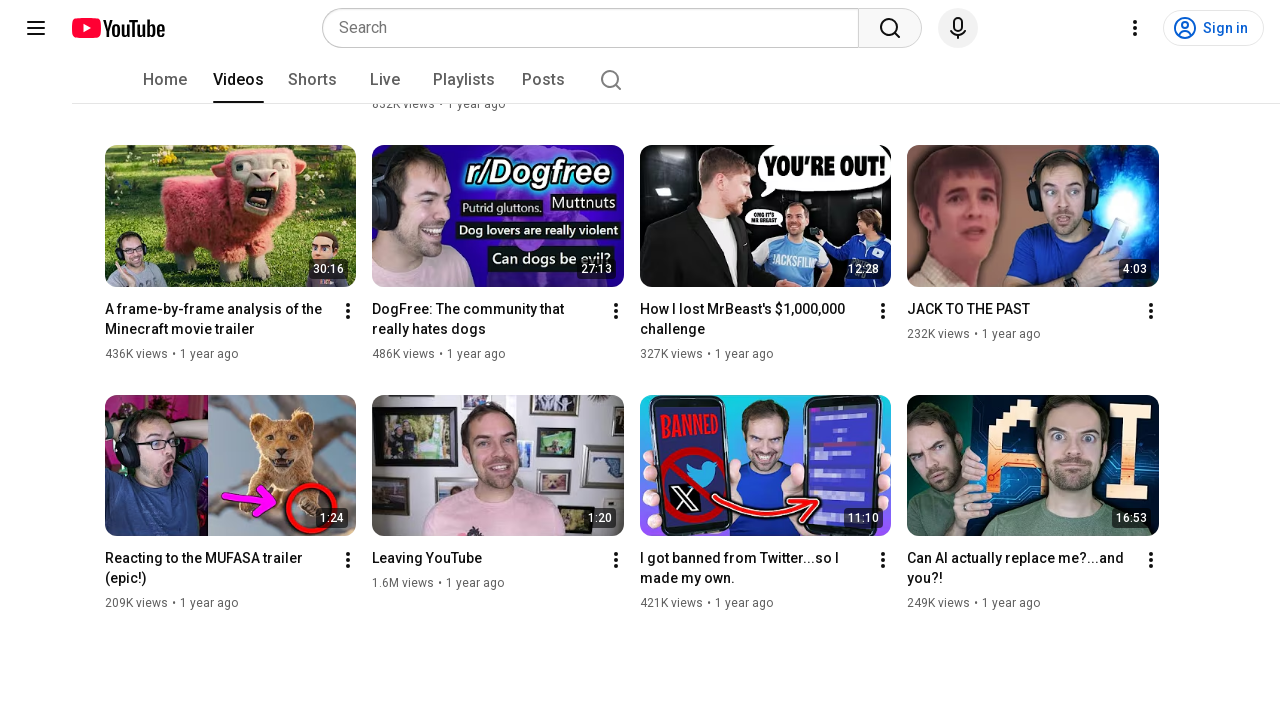

Pressed End key to scroll to bottom of page
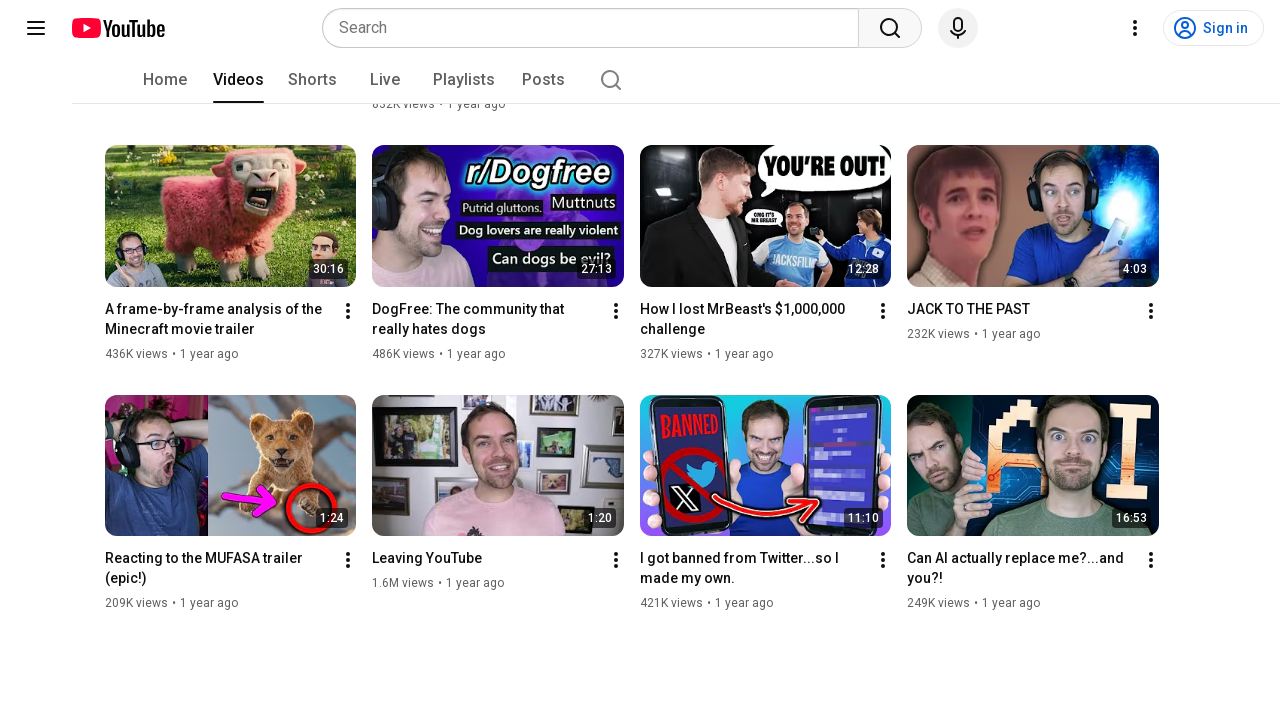

Waited 2 seconds for new video content to load via infinite scroll
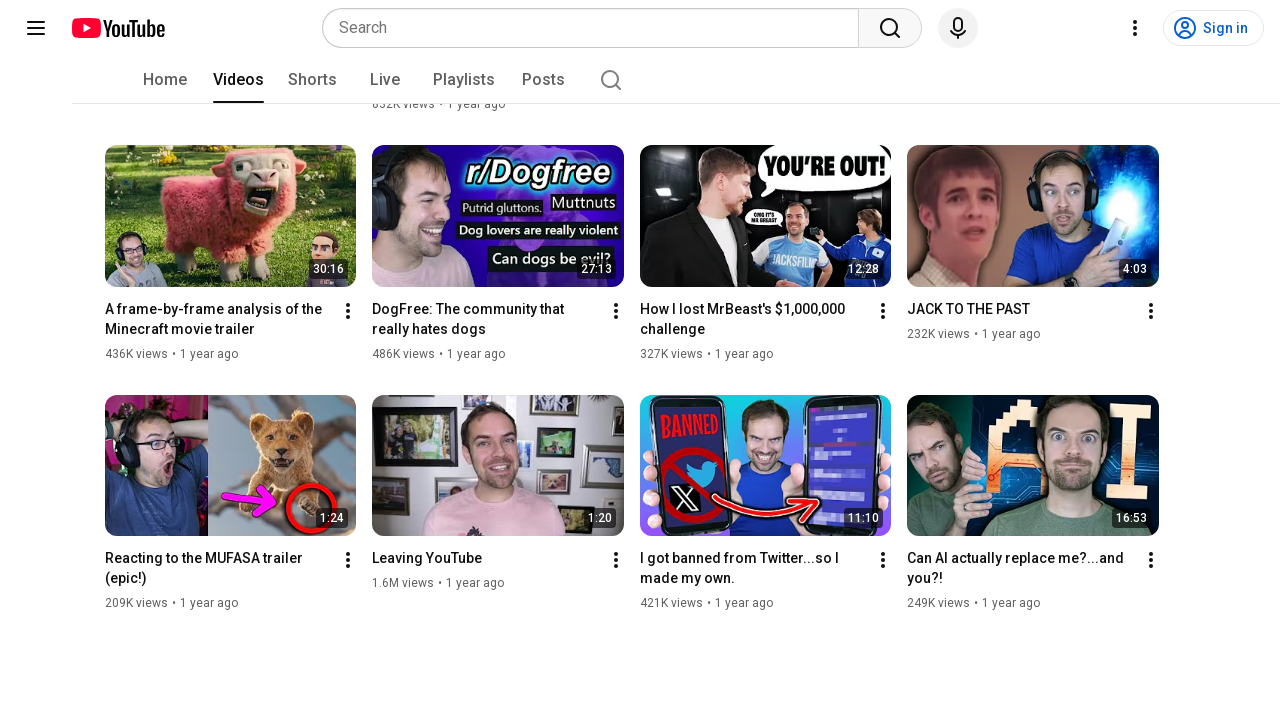

Pressed End key to scroll to bottom of page
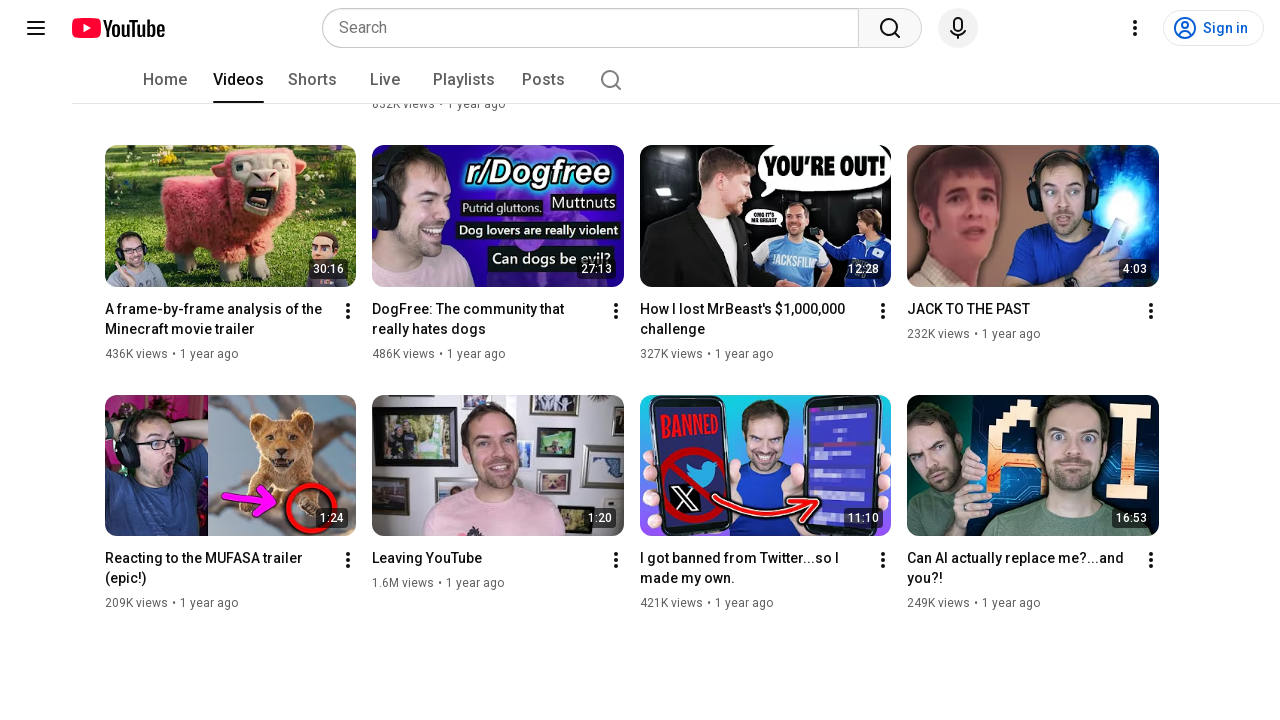

Waited 2 seconds for new video content to load via infinite scroll
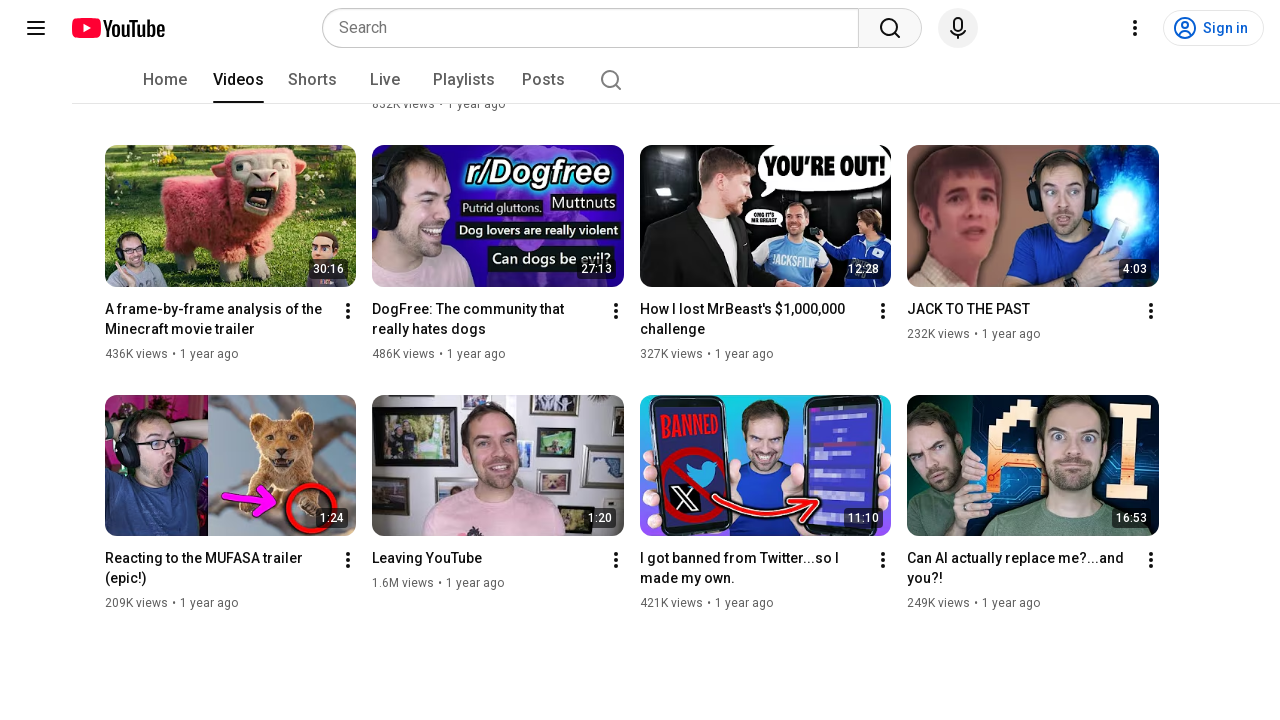

Pressed End key to scroll to bottom of page
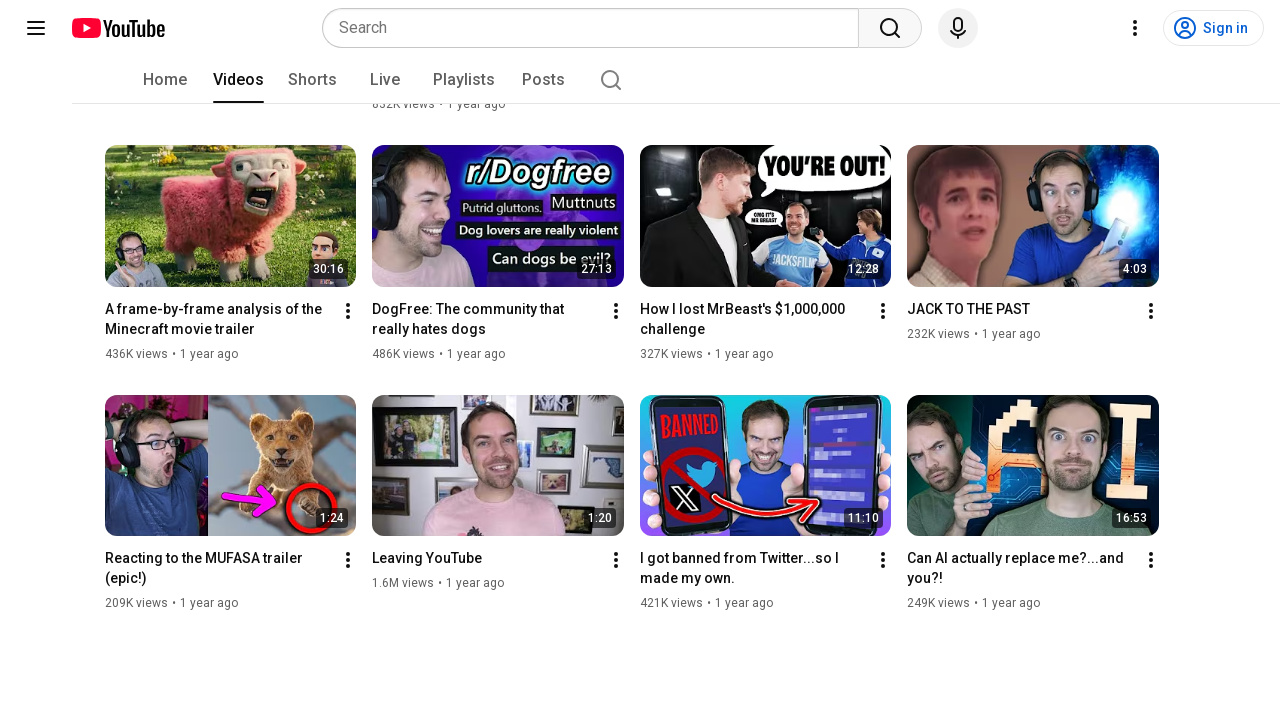

Waited 2 seconds for new video content to load via infinite scroll
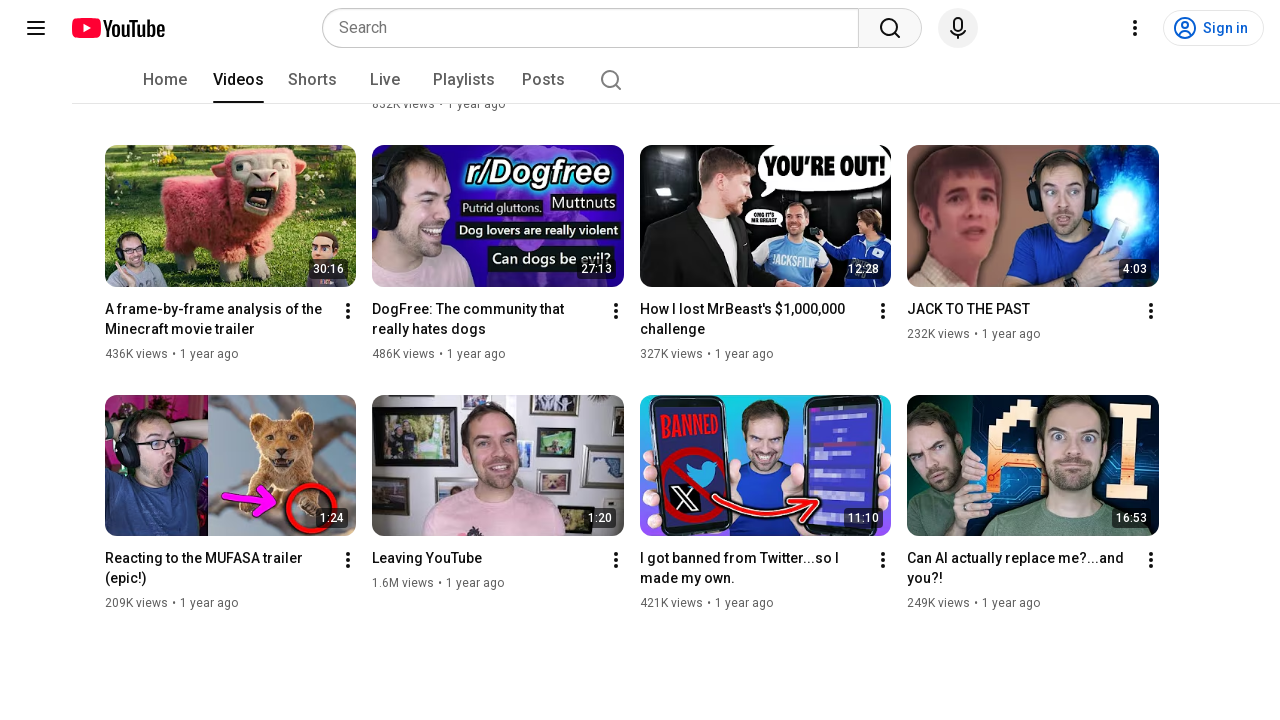

Pressed End key to scroll to bottom of page
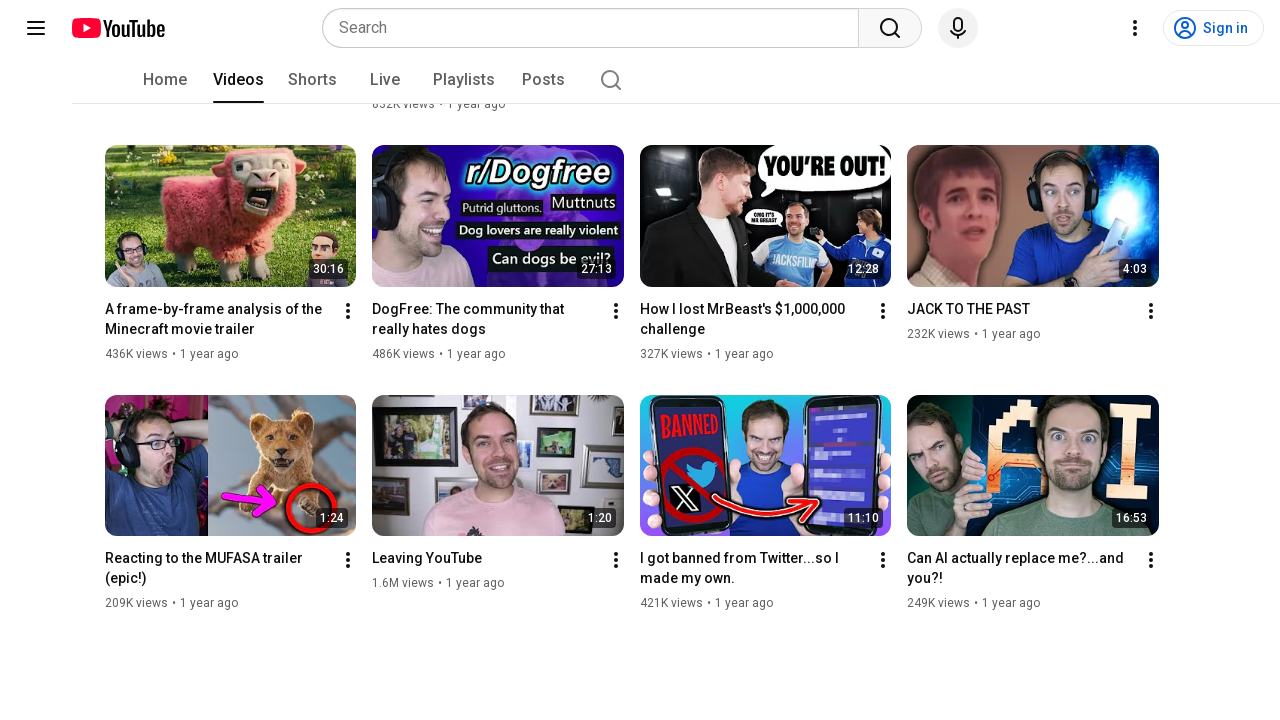

Waited 2 seconds for new video content to load via infinite scroll
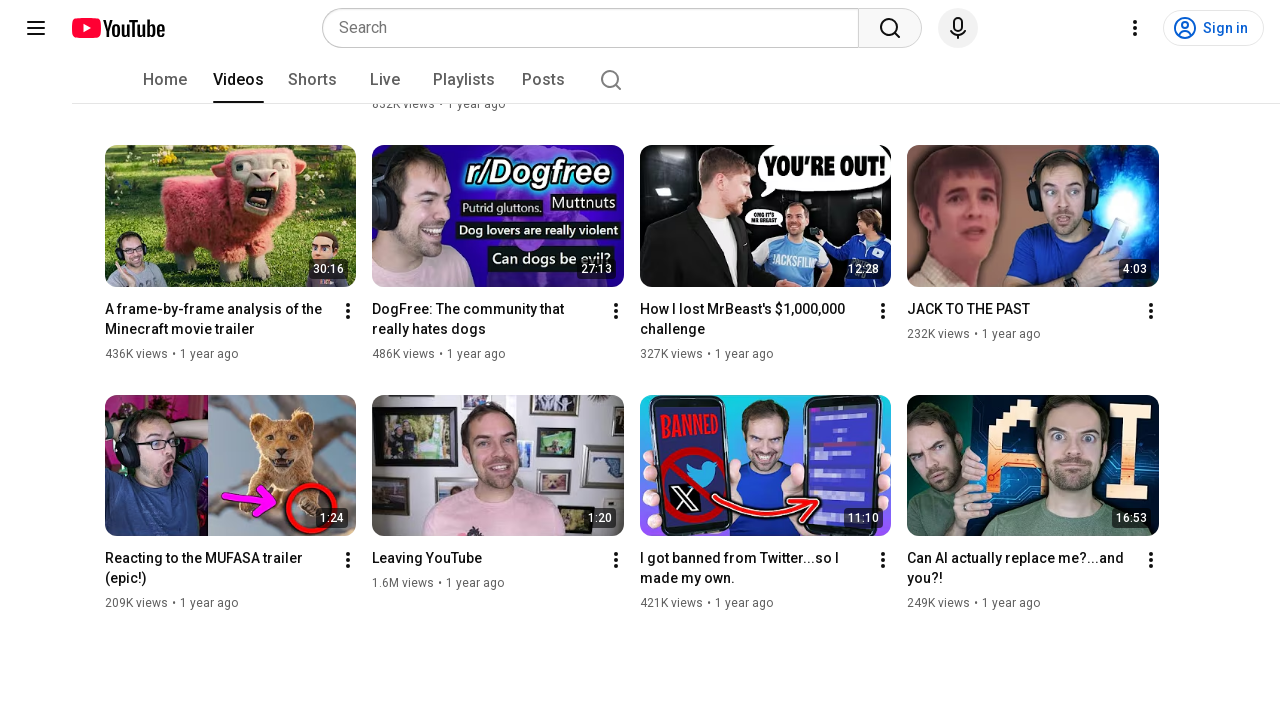

Verified that video title links are present after scrolling
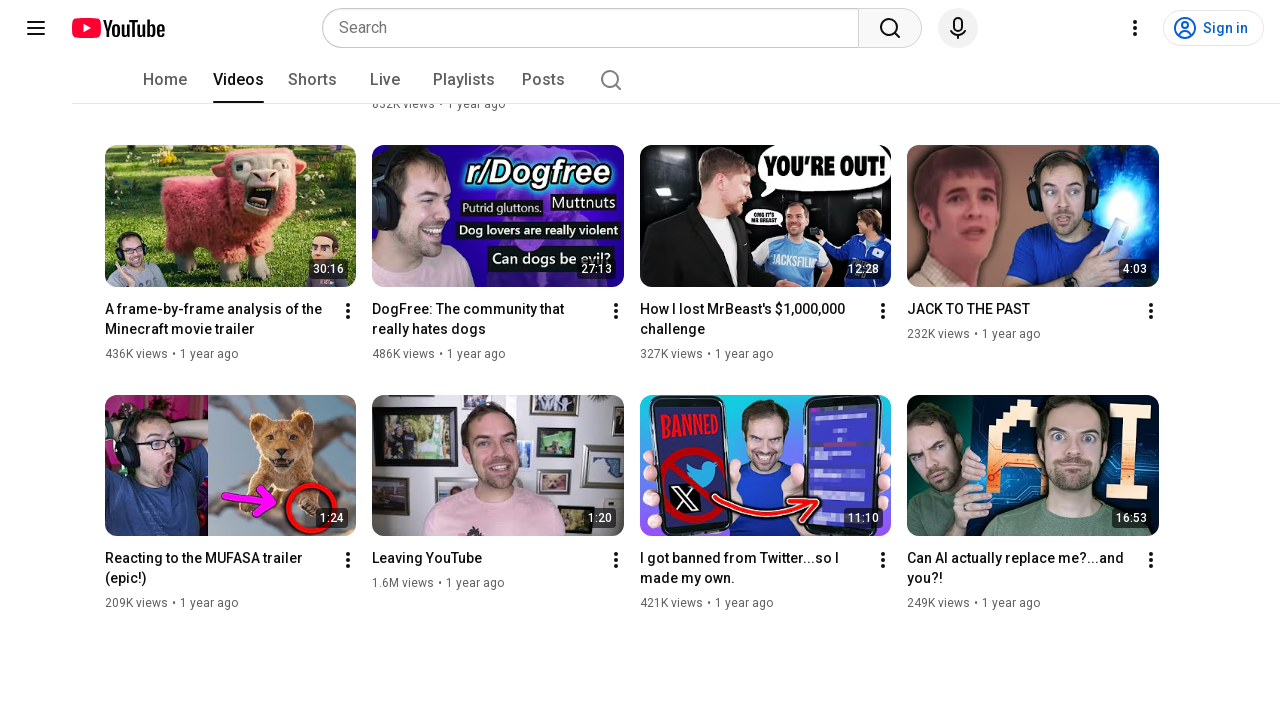

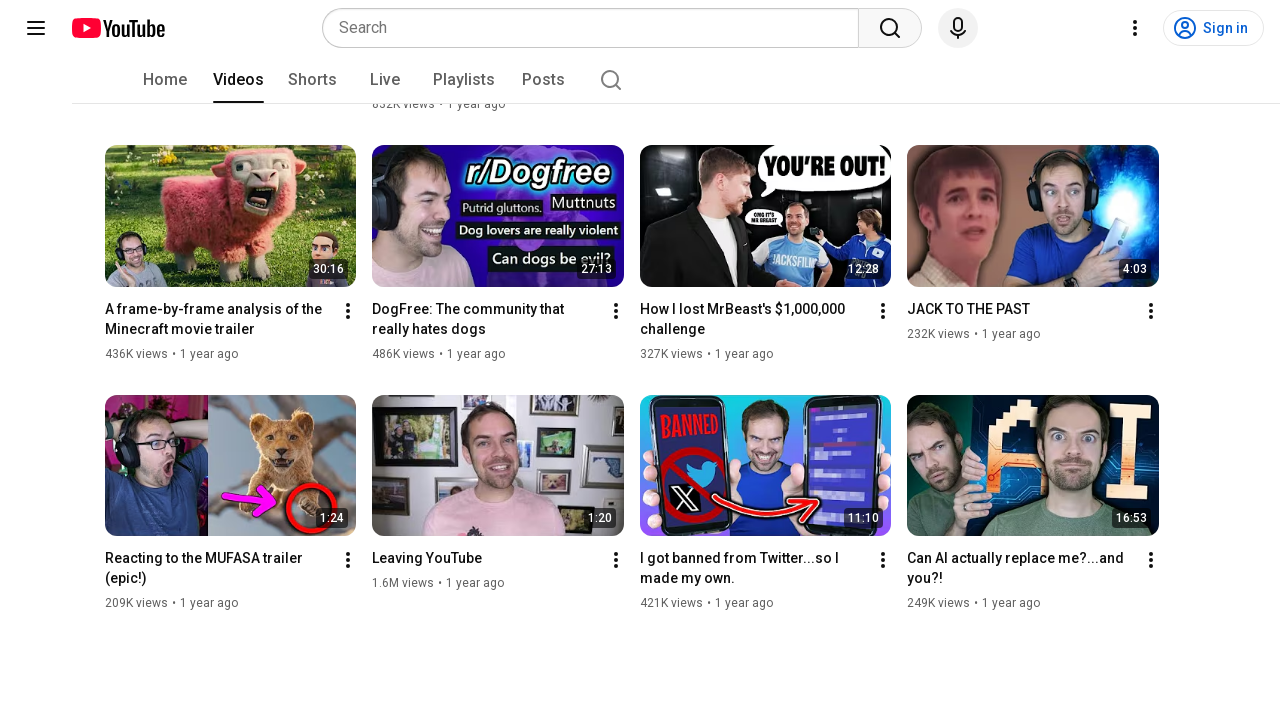